Tests adding an item to cart from the shop page and verifies the cart displays correct item count and price, then navigates to cart to verify subtotal and total amounts

Starting URL: https://practice.automationtesting.in/

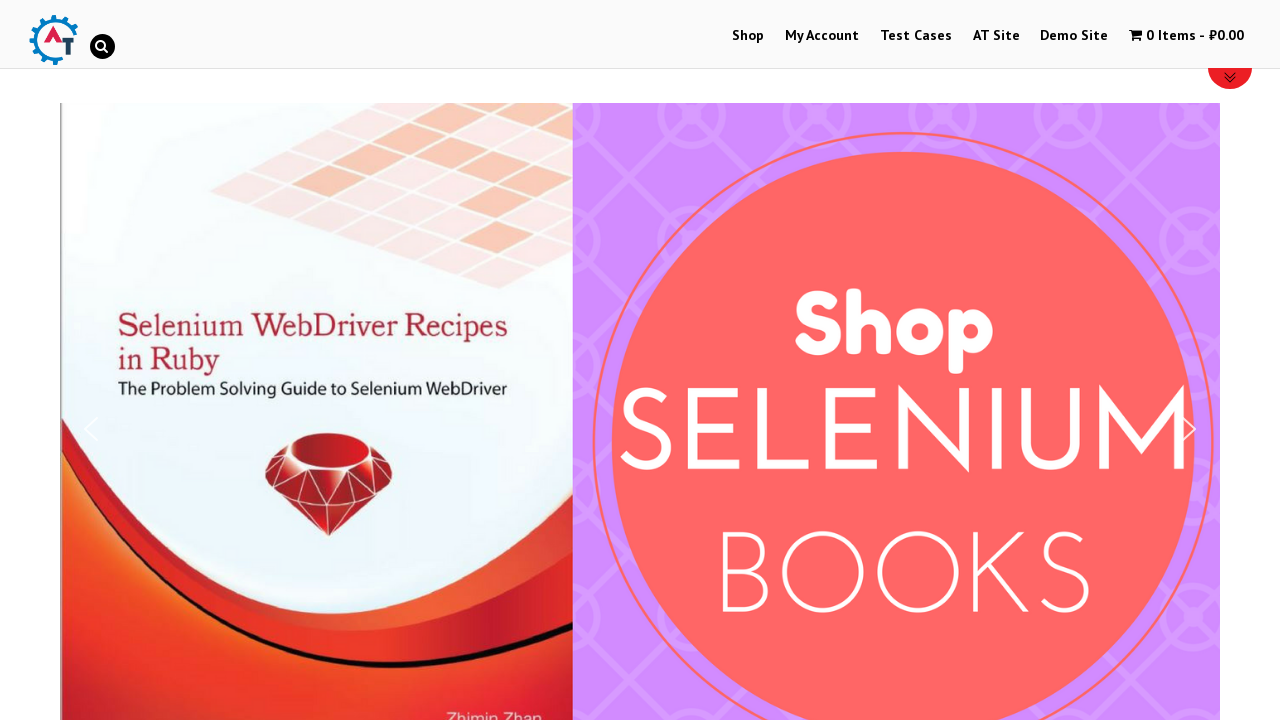

Clicked on Shop link at (748, 36) on text=Shop
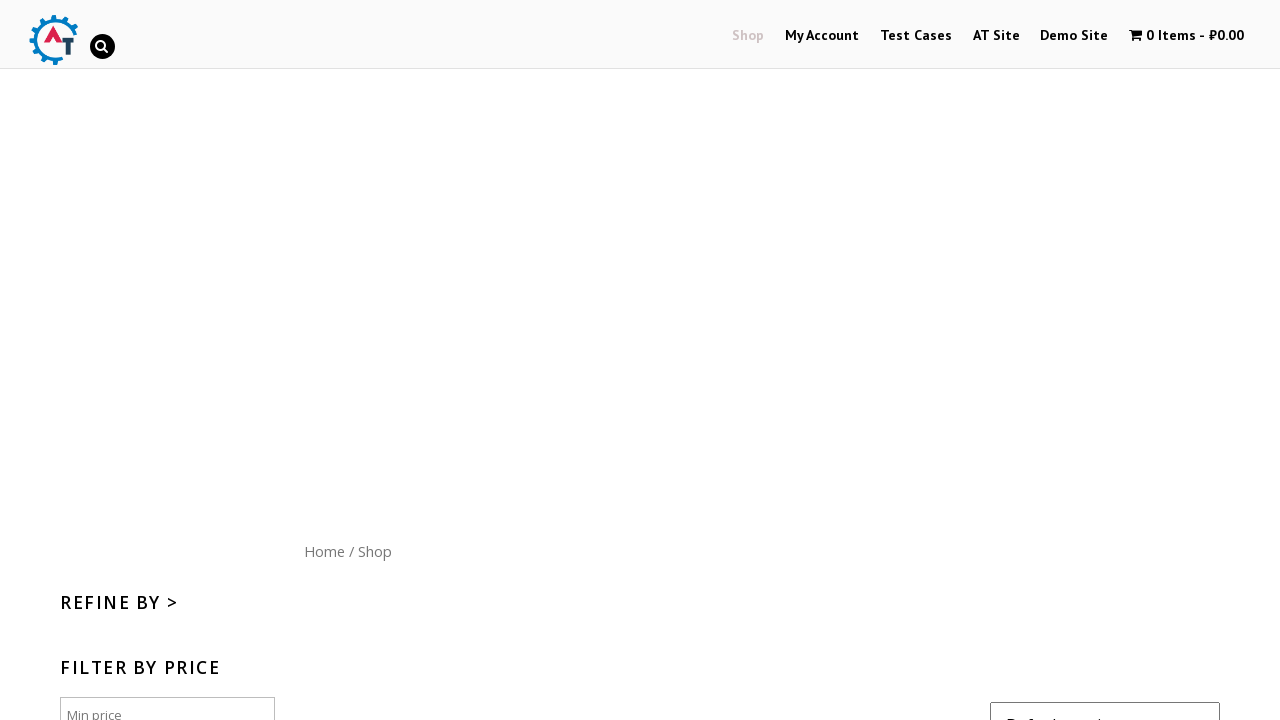

Clicked on Mastering JavaScript book to add to cart at (1115, 361) on [data-product_id='182']
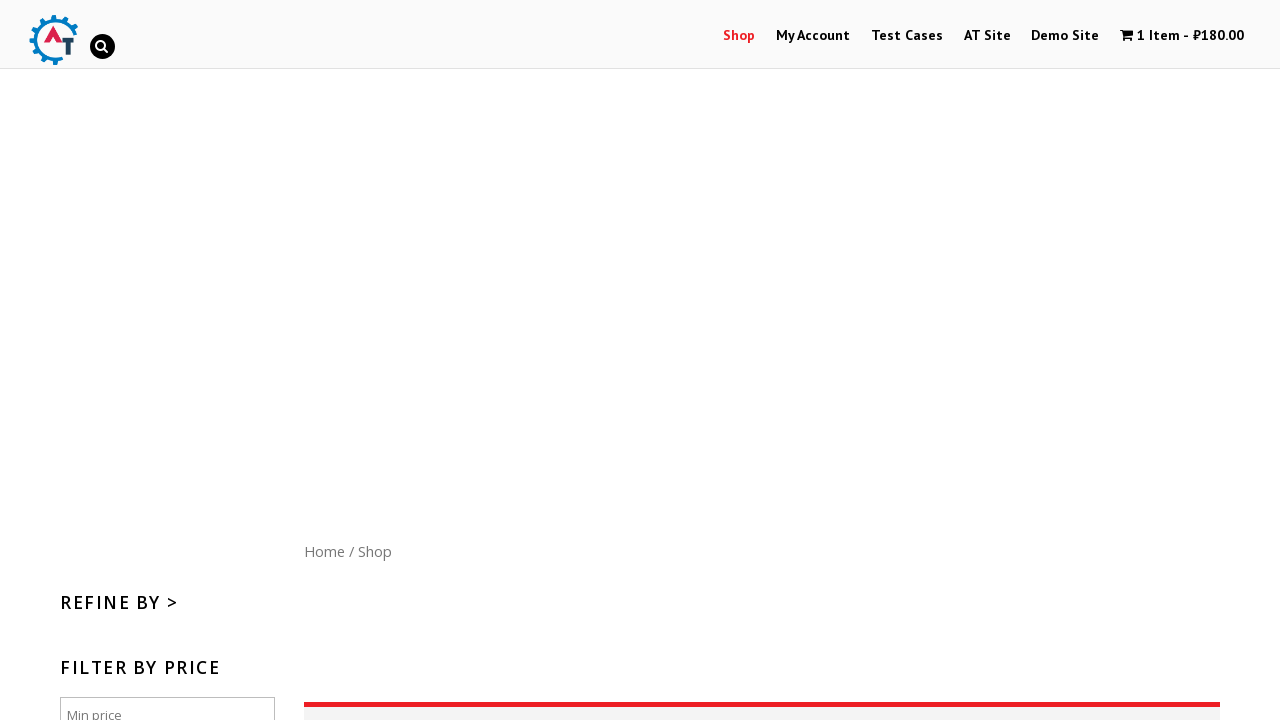

Cart updated with 1 item in cart icon
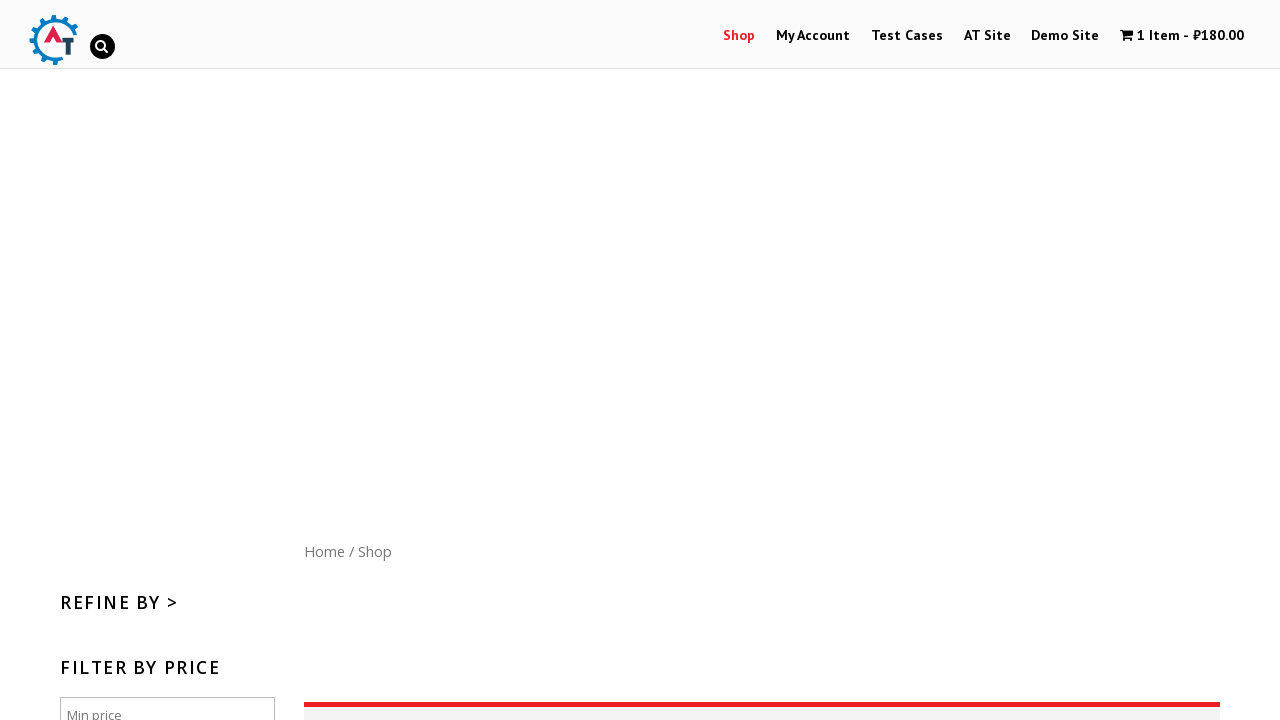

Clicked on cart icon to navigate to cart page at (1182, 36) on #wpmenucartli>a
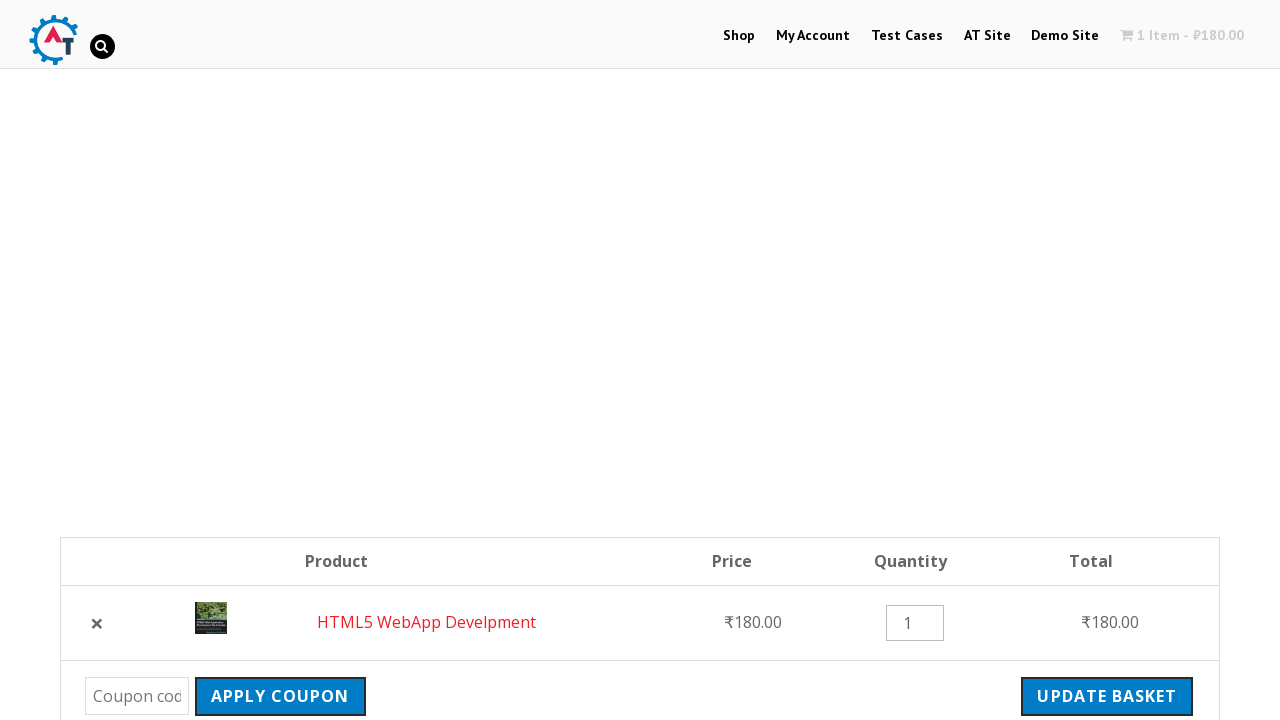

Cart page loaded and subtotal amount is displayed
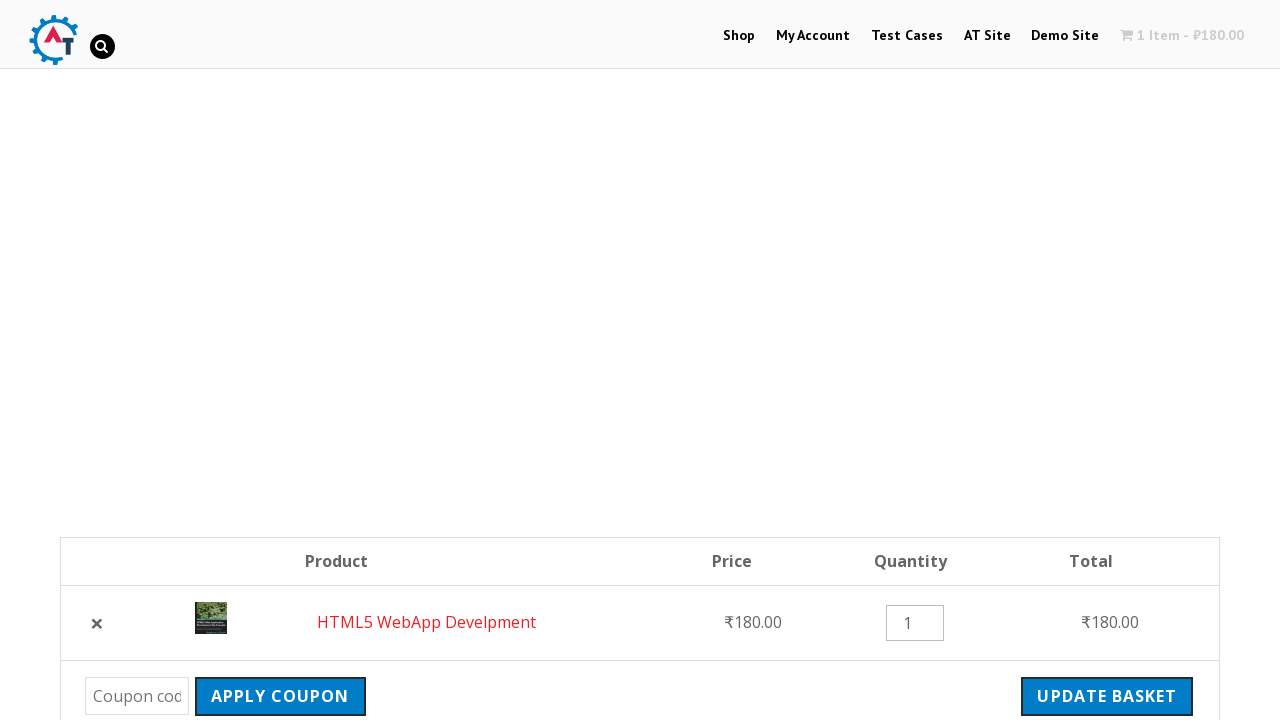

Order total amount is displayed on cart page
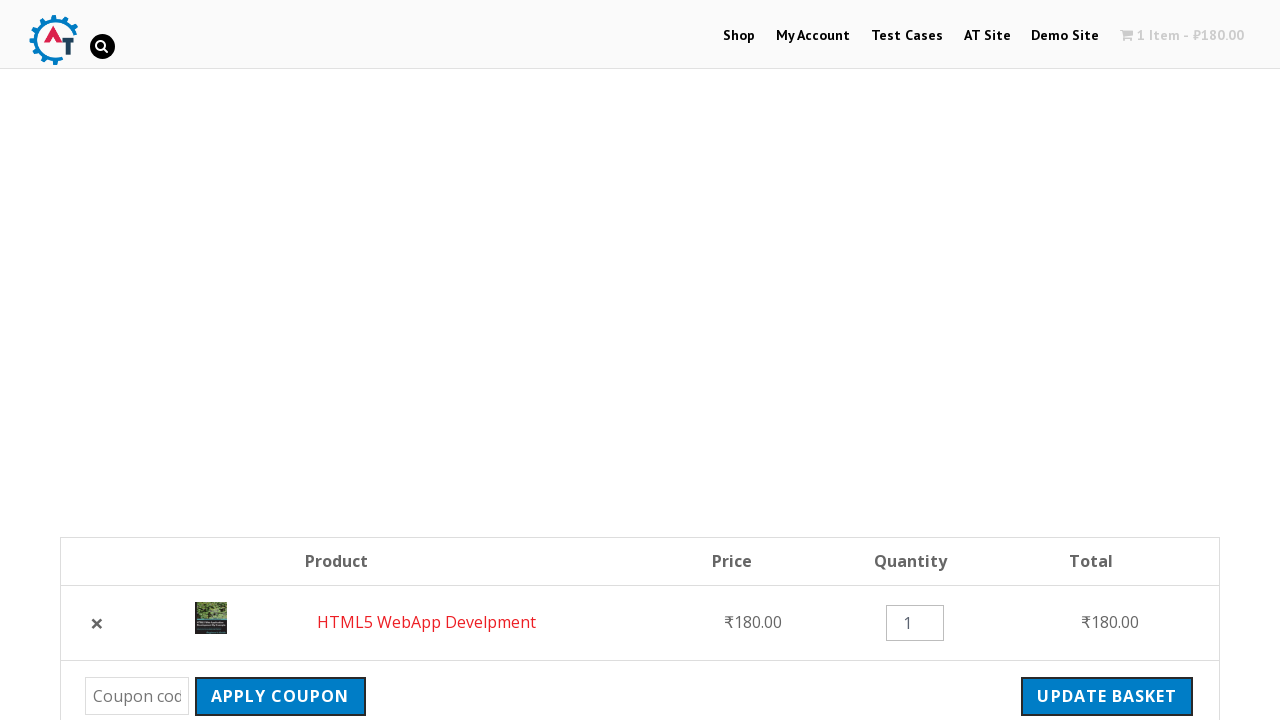

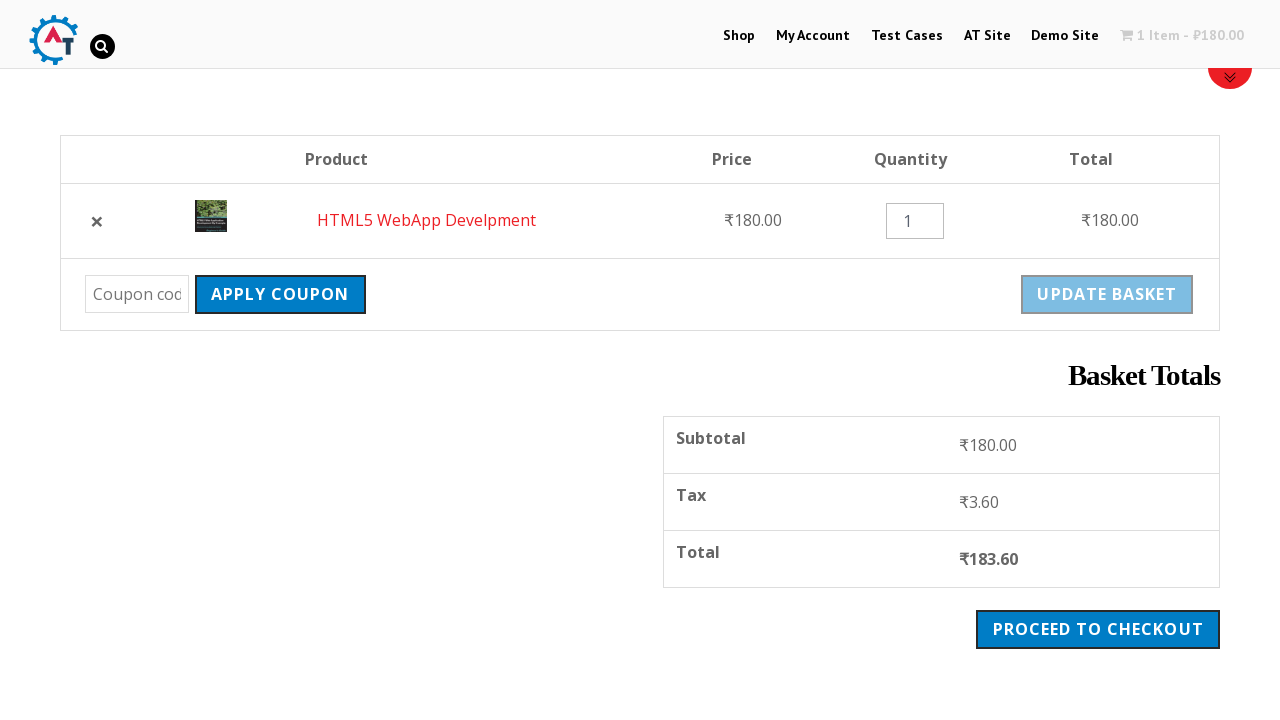